Tests navigation to the help section and verifies the "For Authors" link is displayed

Starting URL: https://www.habr.com/

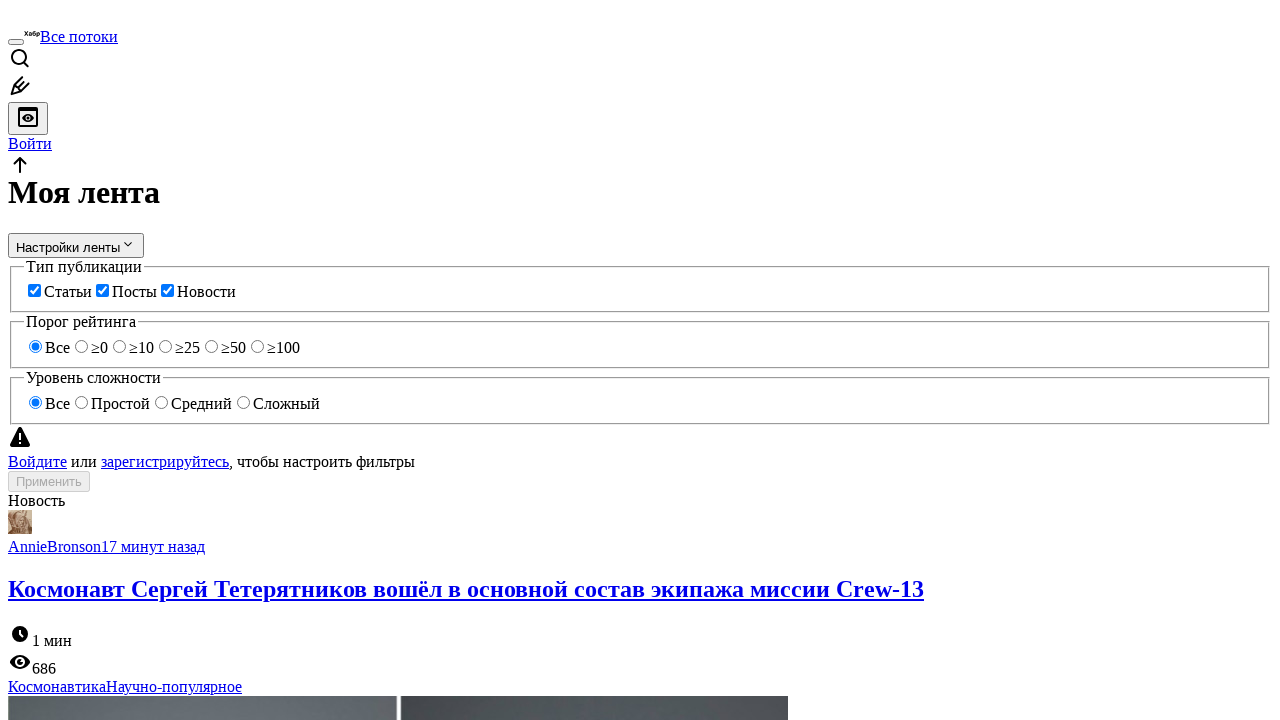

Clicked on help link in footer at (108, 378) on a[href='/ru/docs/help/']
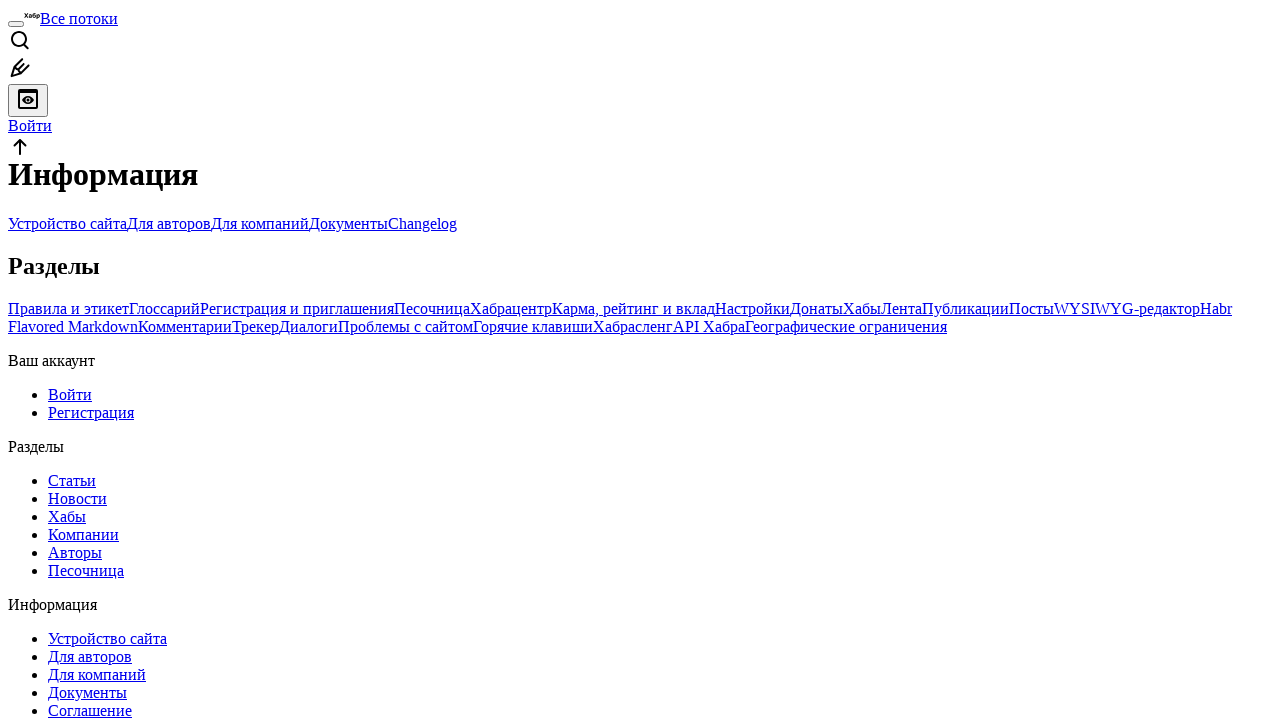

Waited for 'For Authors' link to become visible
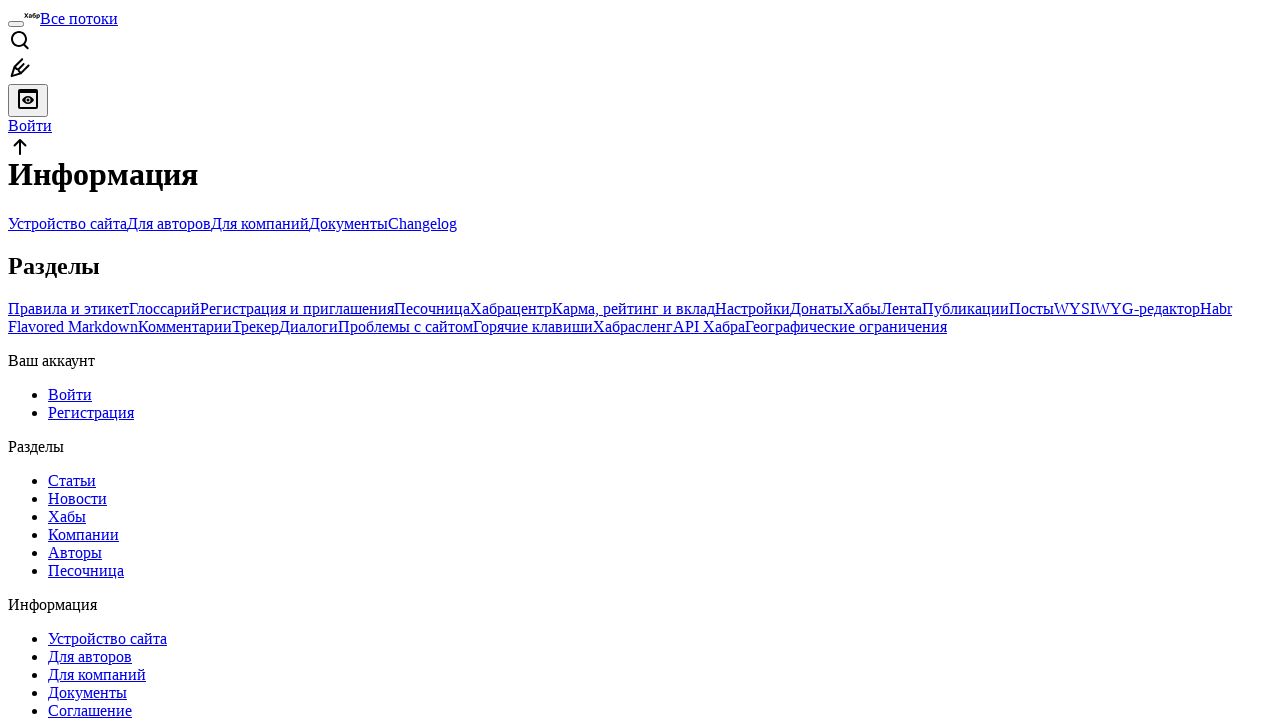

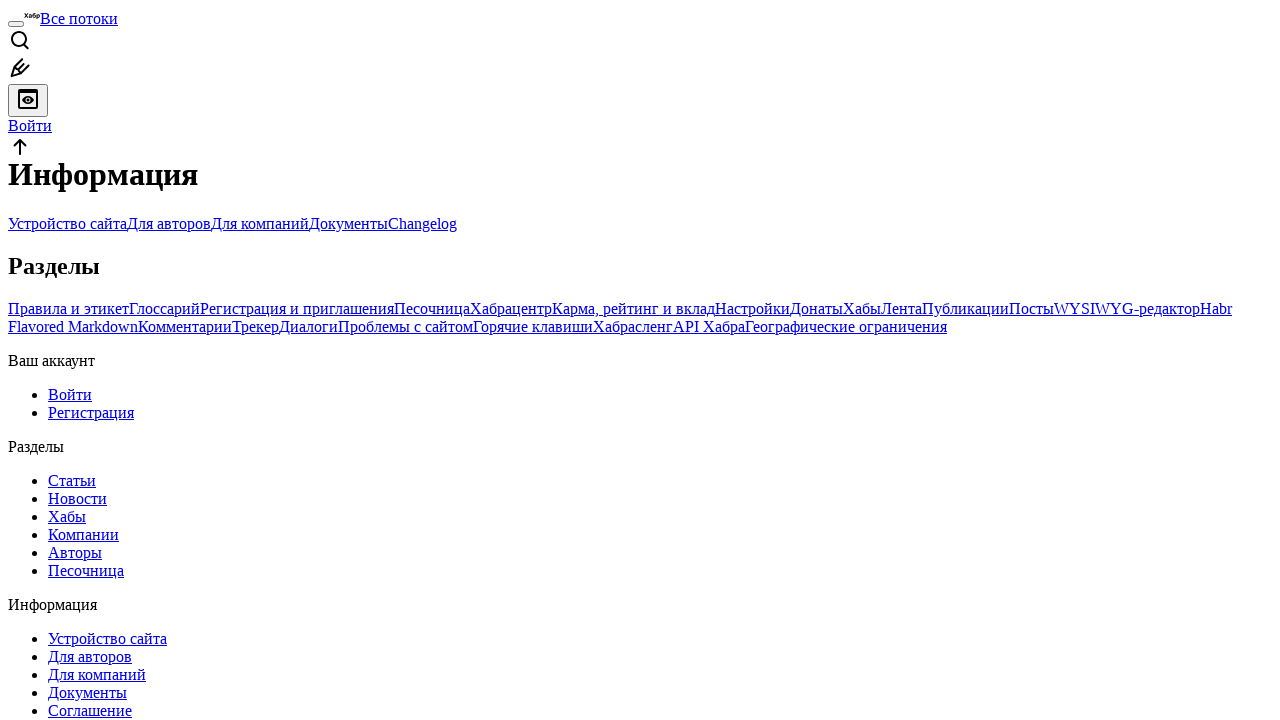